Tests the dynamic controls page by clicking the Remove button to remove a checkbox and verifying the "It's gone!" message appears

Starting URL: https://the-internet.herokuapp.com/

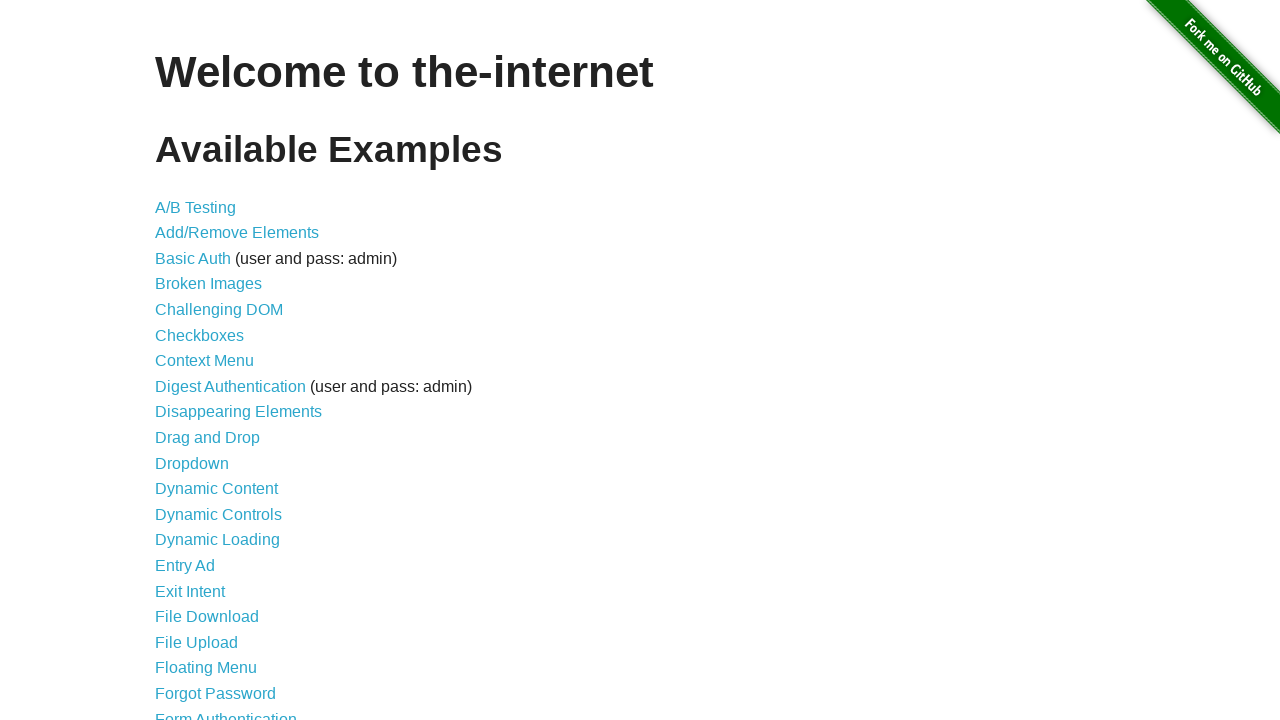

Navigated to the-internet.herokuapp.com home page
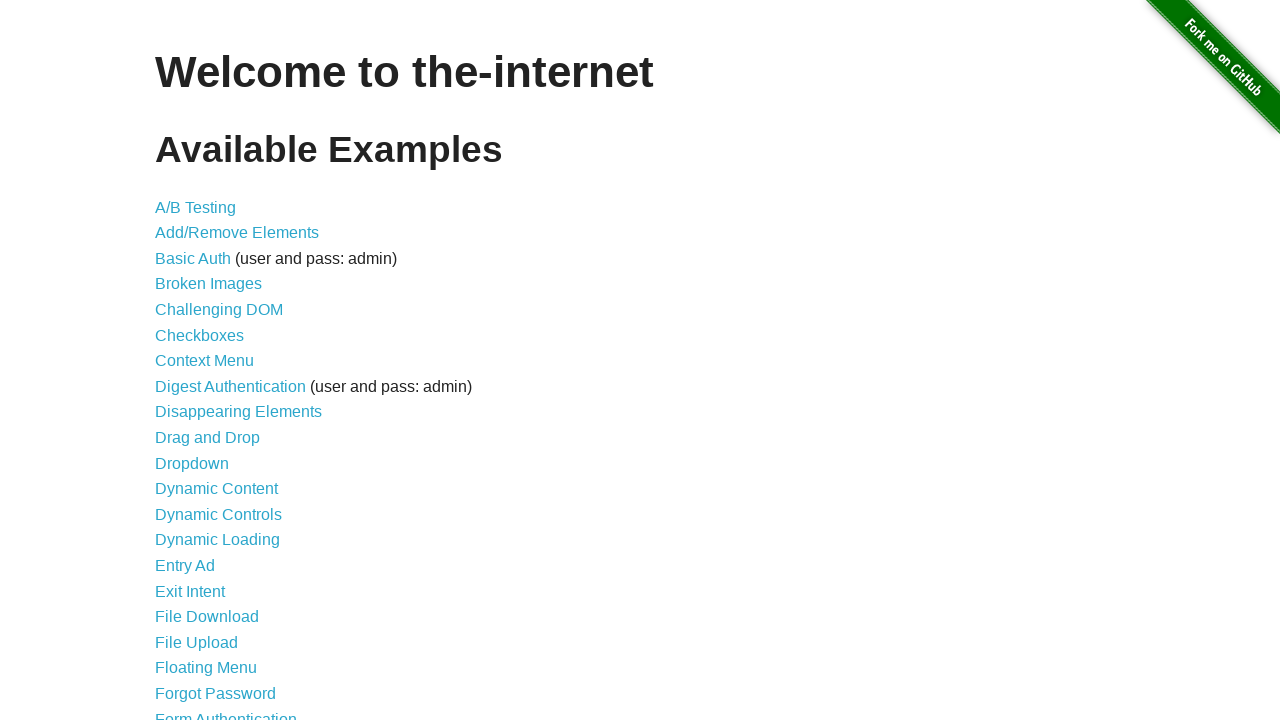

Clicked link to navigate to Dynamic Controls page at (218, 514) on a:has-text('Dynamic Controls')
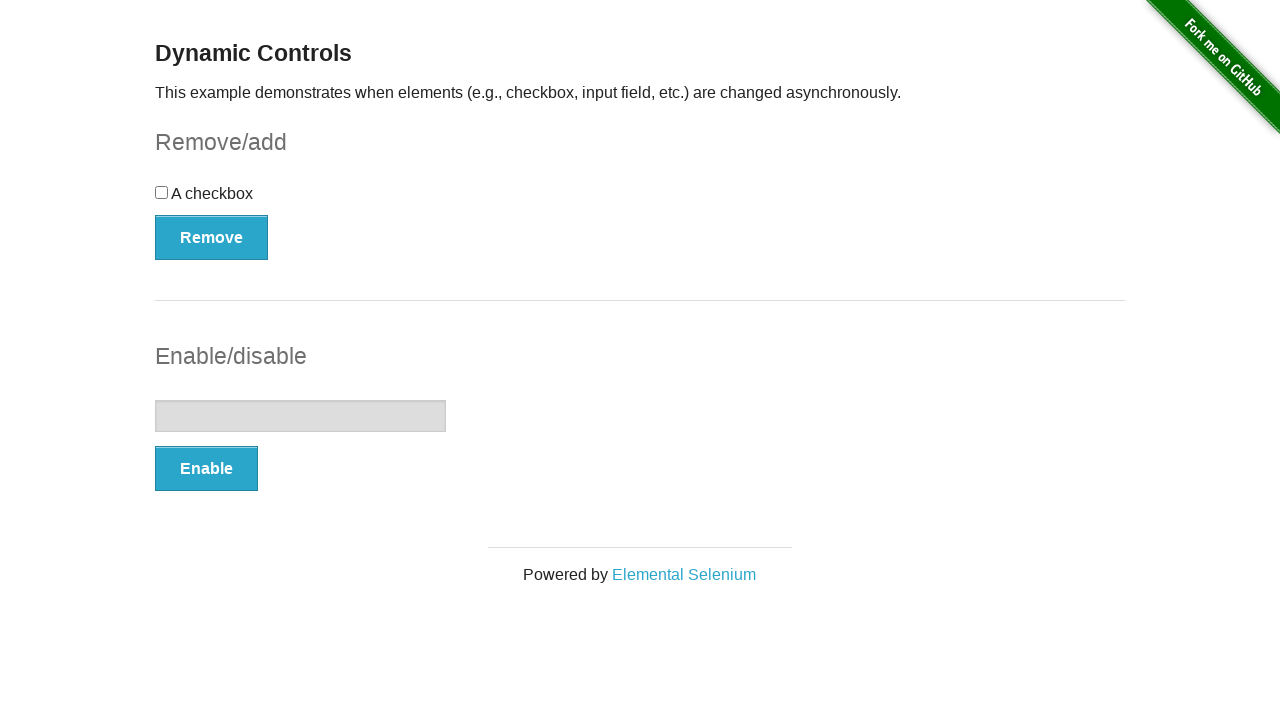

Clicked the Remove button to remove the checkbox at (212, 237) on button:has-text('Remove')
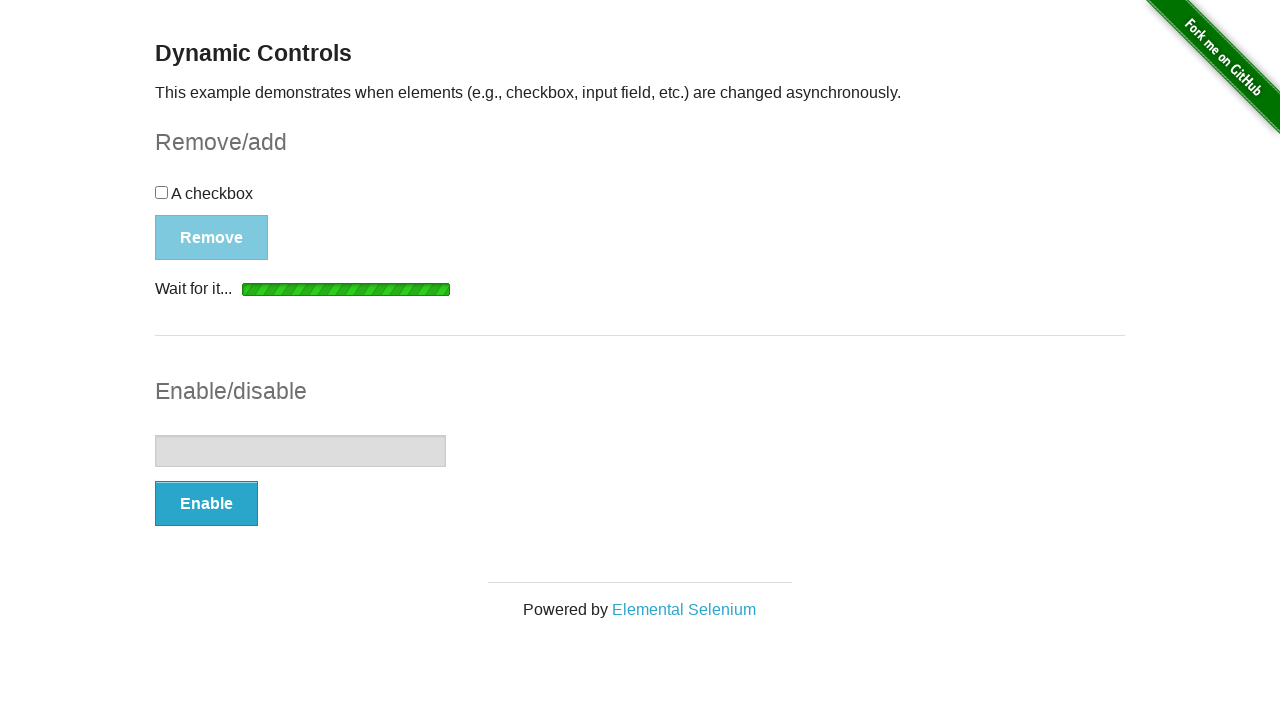

Verified 'It's gone!' message appeared after removing checkbox
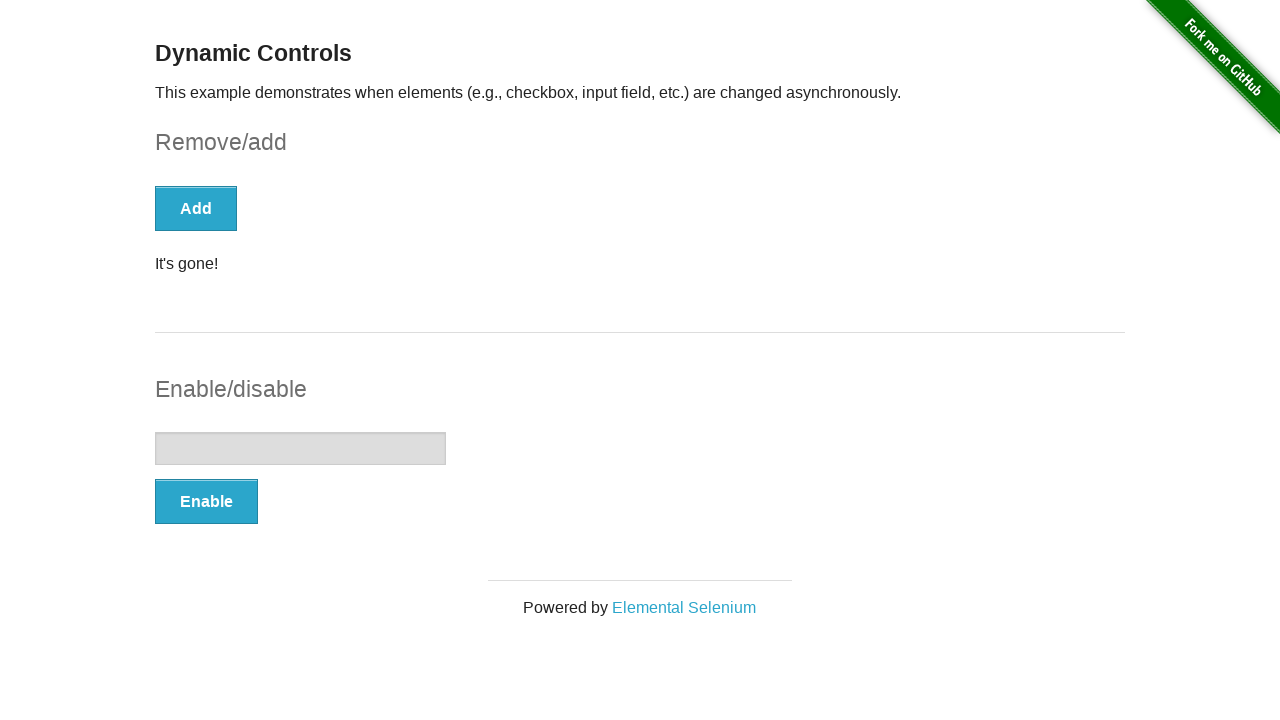

Verified checkbox element is no longer present in the DOM
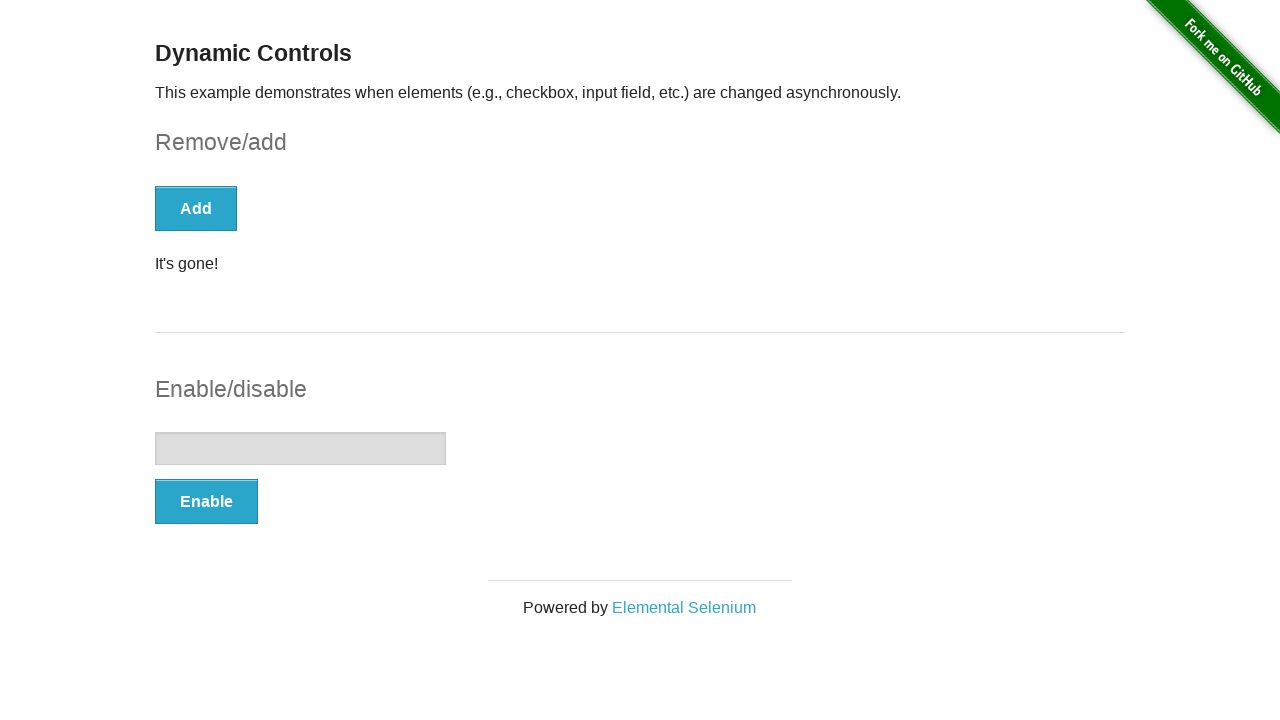

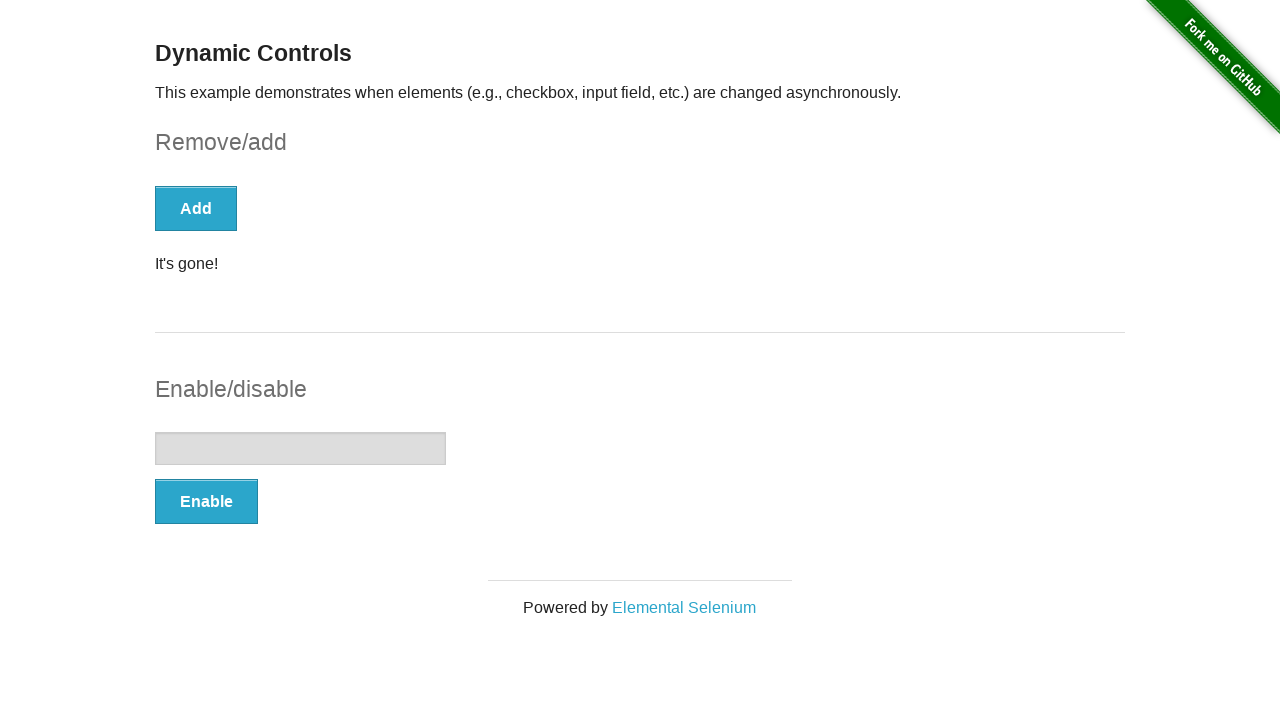